Tests opening a new browser window using Selenium 4's new_window feature, navigates to a different page in the new window, and verifies that two windows are open.

Starting URL: https://the-internet.herokuapp.com

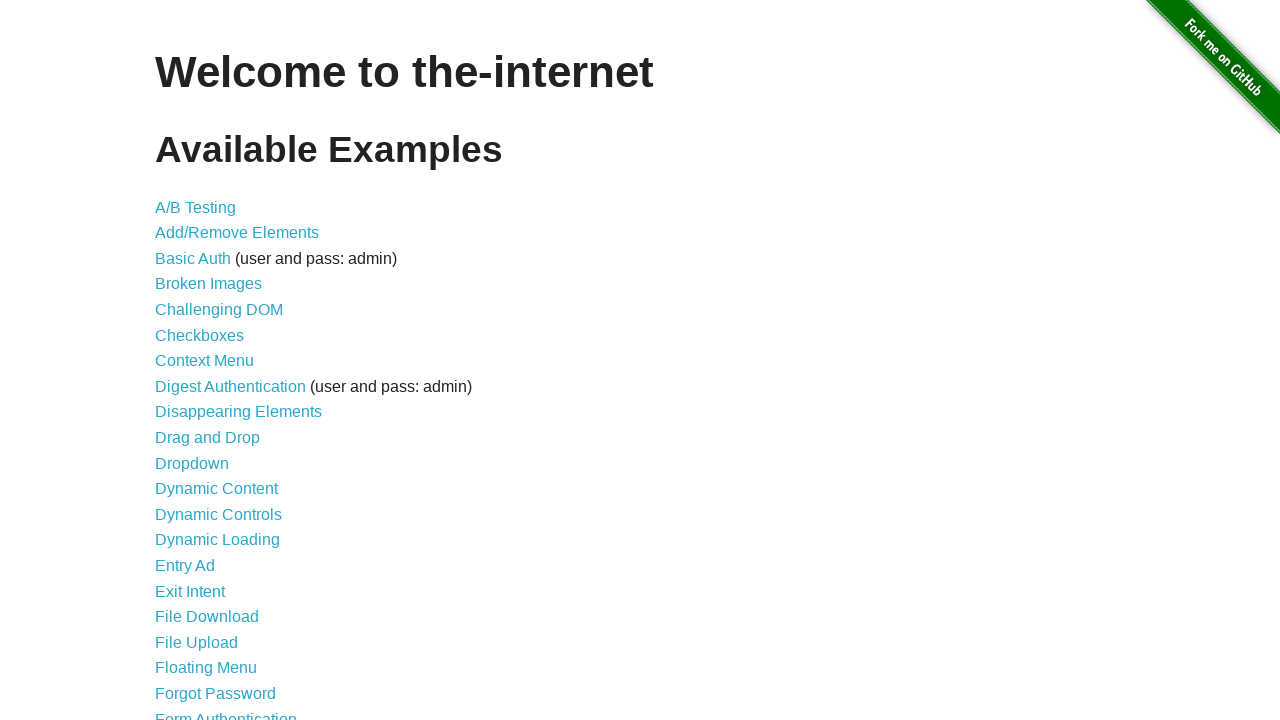

Opened a new browser window/page in the same context
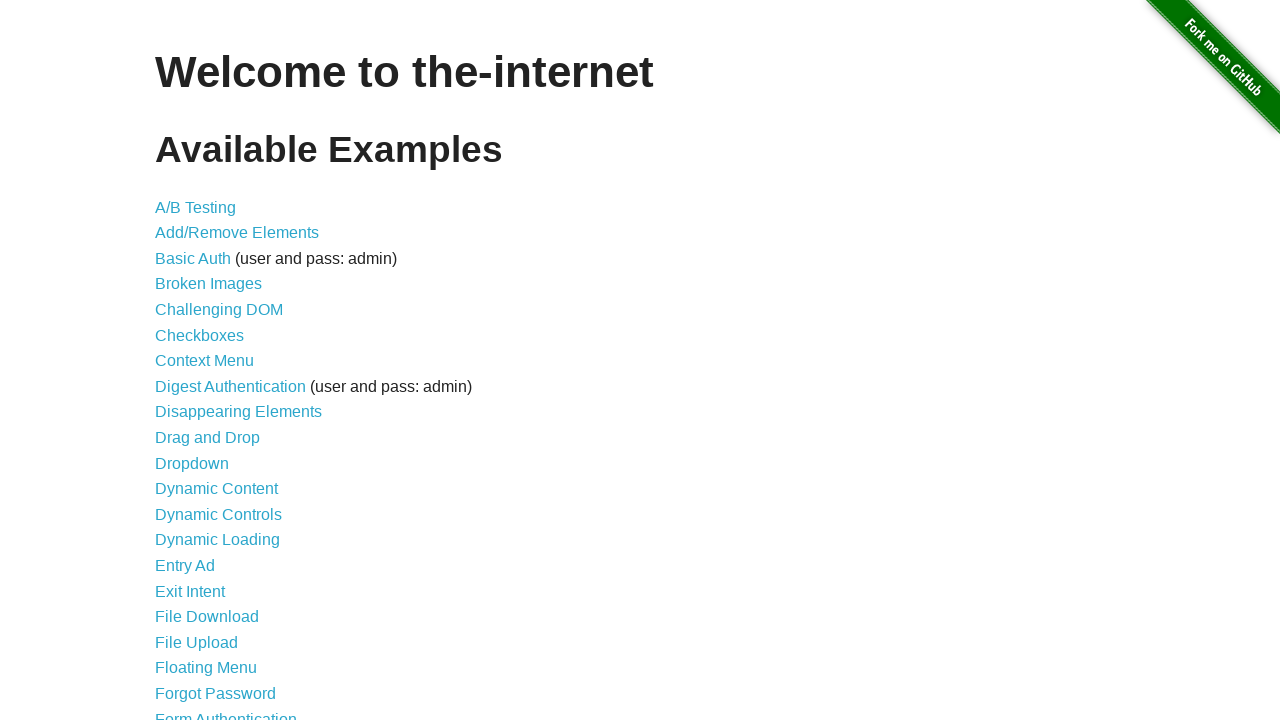

Navigated new page to the typos page
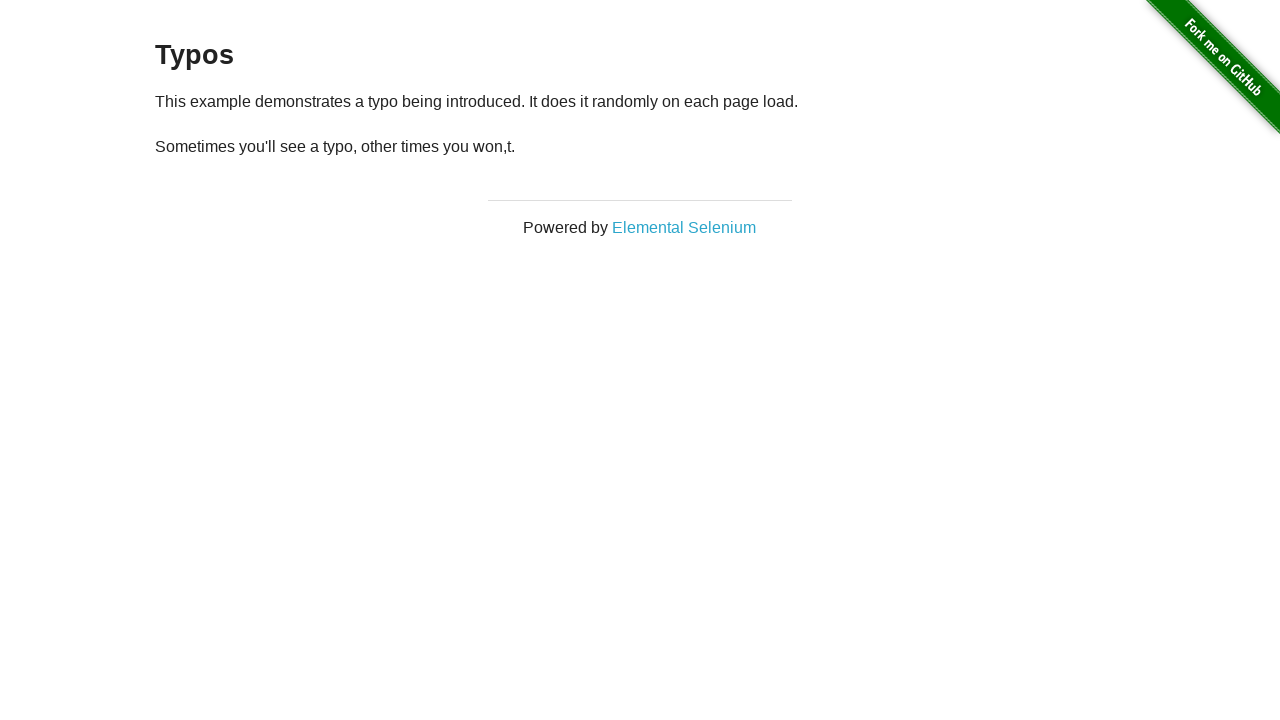

Verified that 2 pages are open
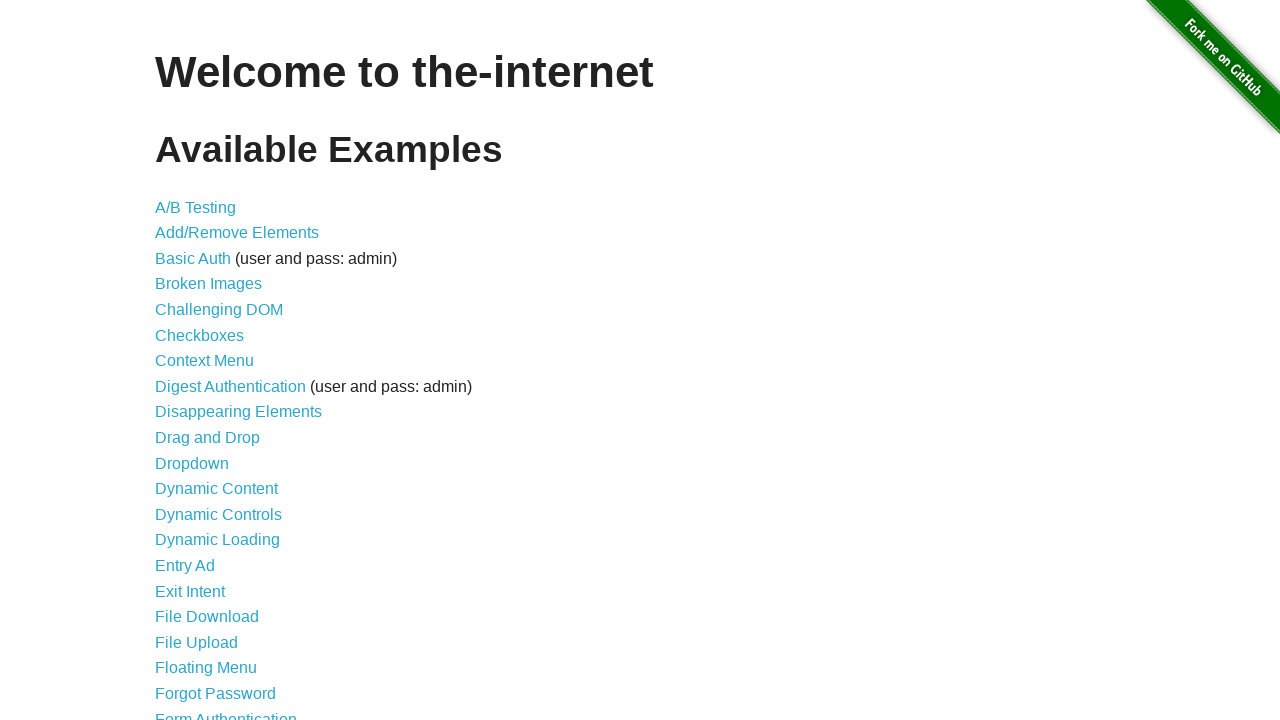

Assertion passed: exactly 2 pages are open
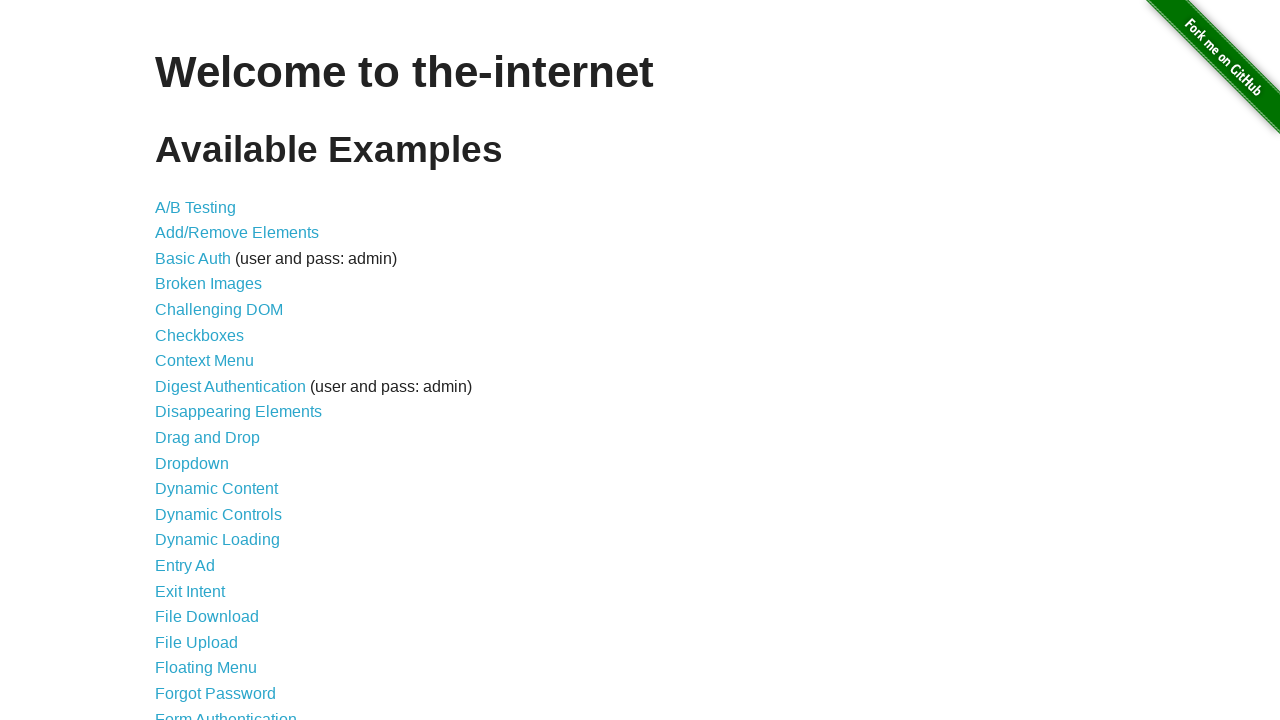

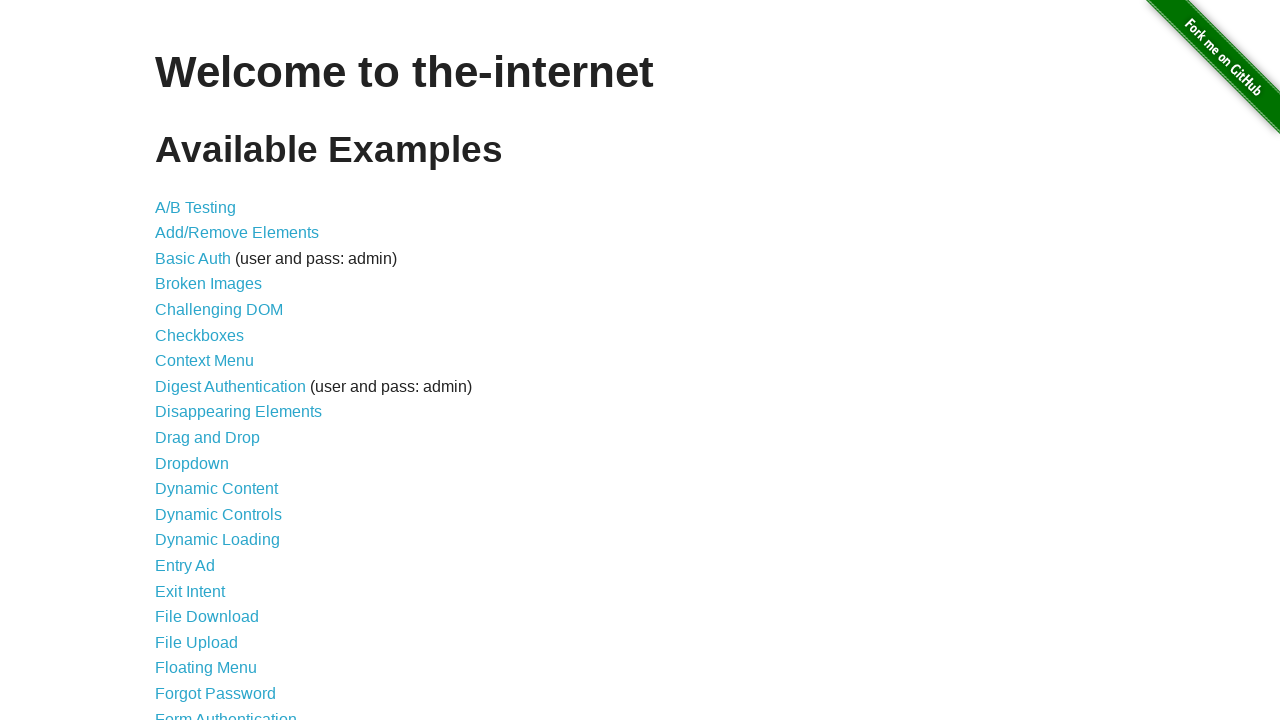